Tests filtering to display only active (incomplete) items

Starting URL: https://demo.playwright.dev/todomvc

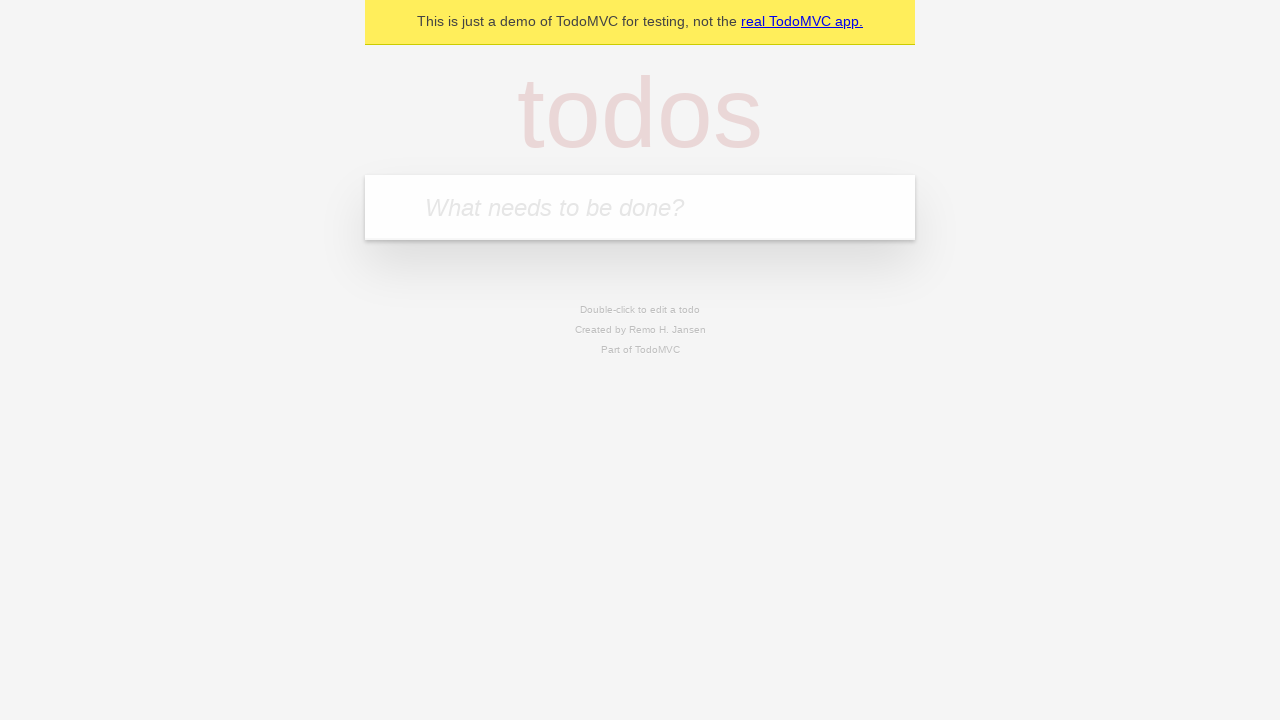

Filled new todo field with 'buy some cheese' on .new-todo
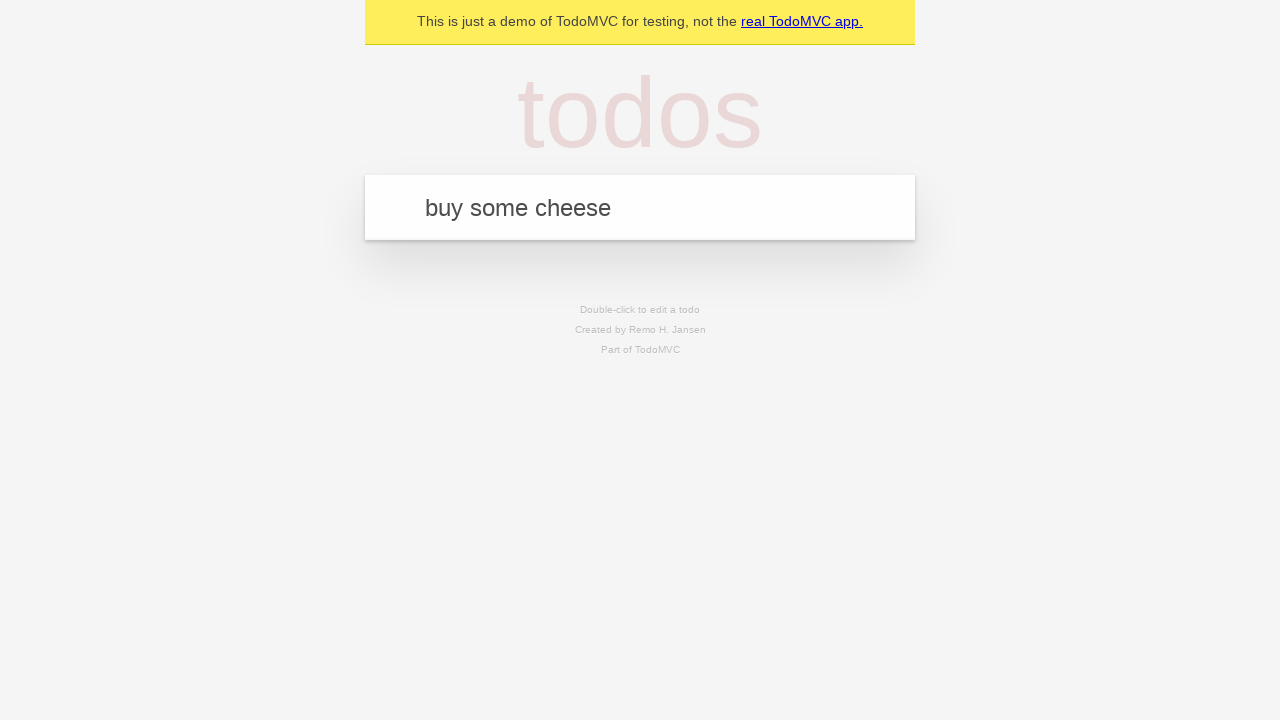

Pressed Enter to create first todo item on .new-todo
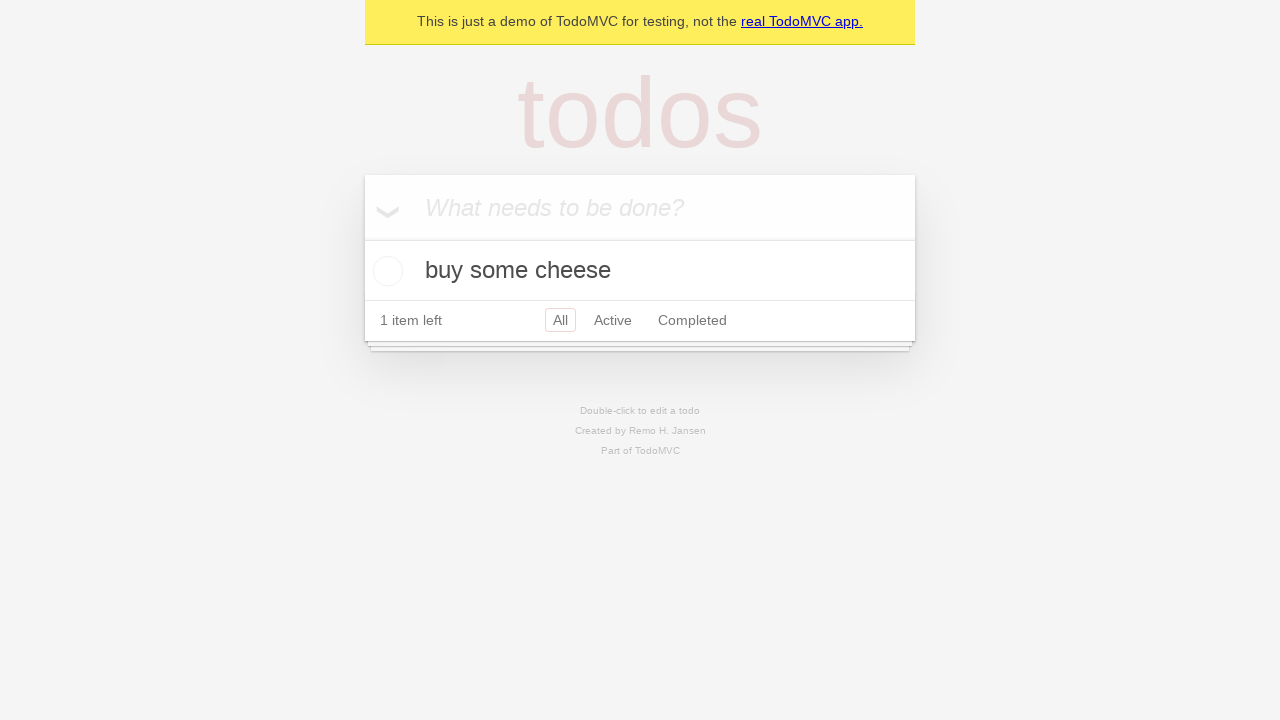

Filled new todo field with 'feed the cat' on .new-todo
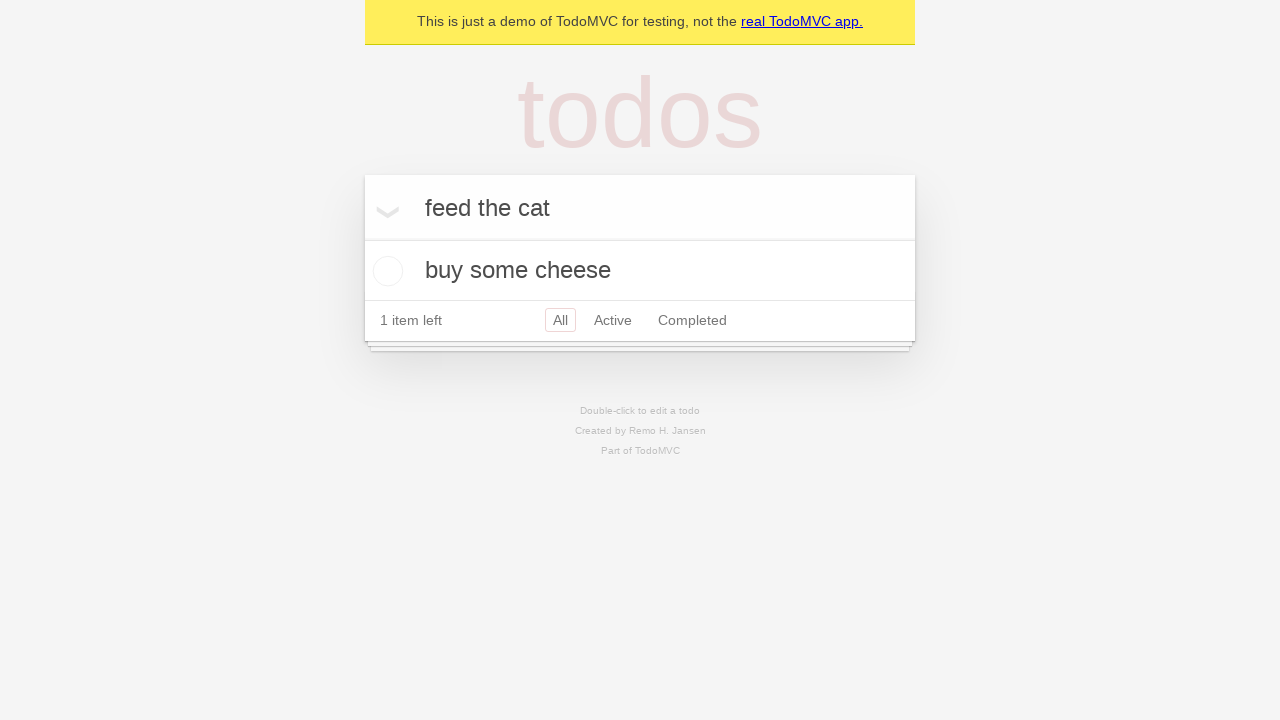

Pressed Enter to create second todo item on .new-todo
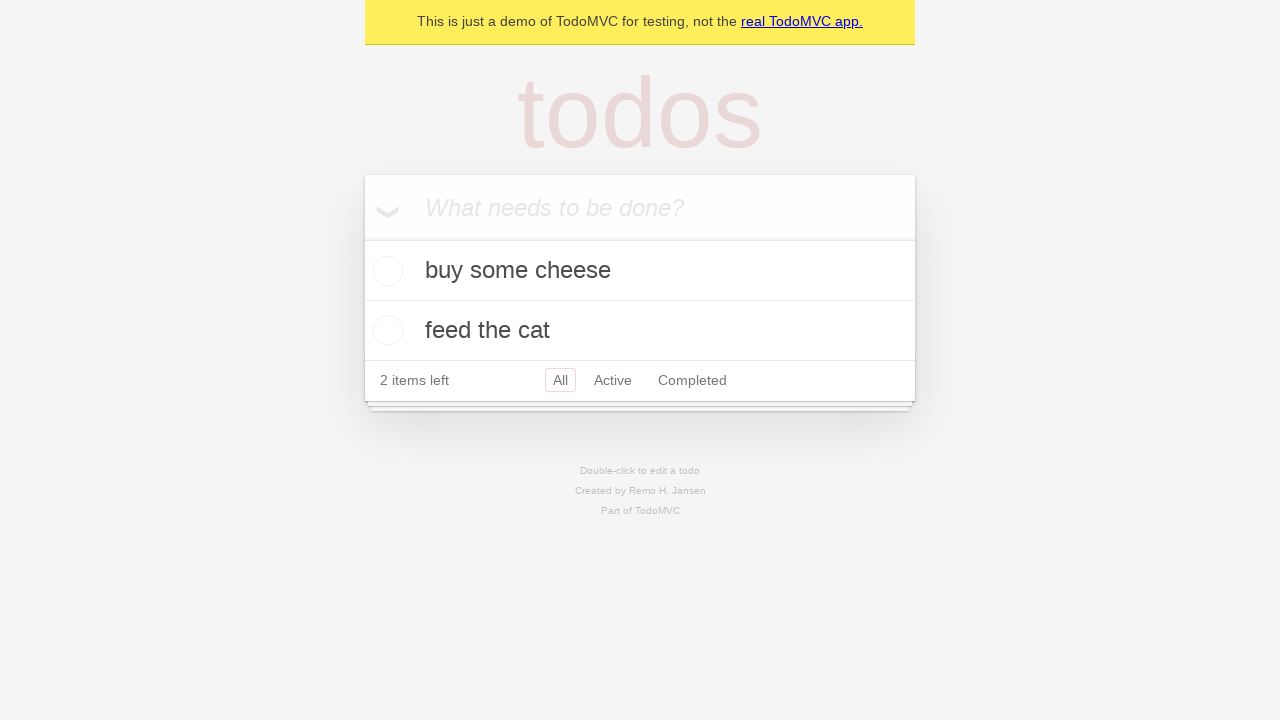

Filled new todo field with 'book a doctors appointment' on .new-todo
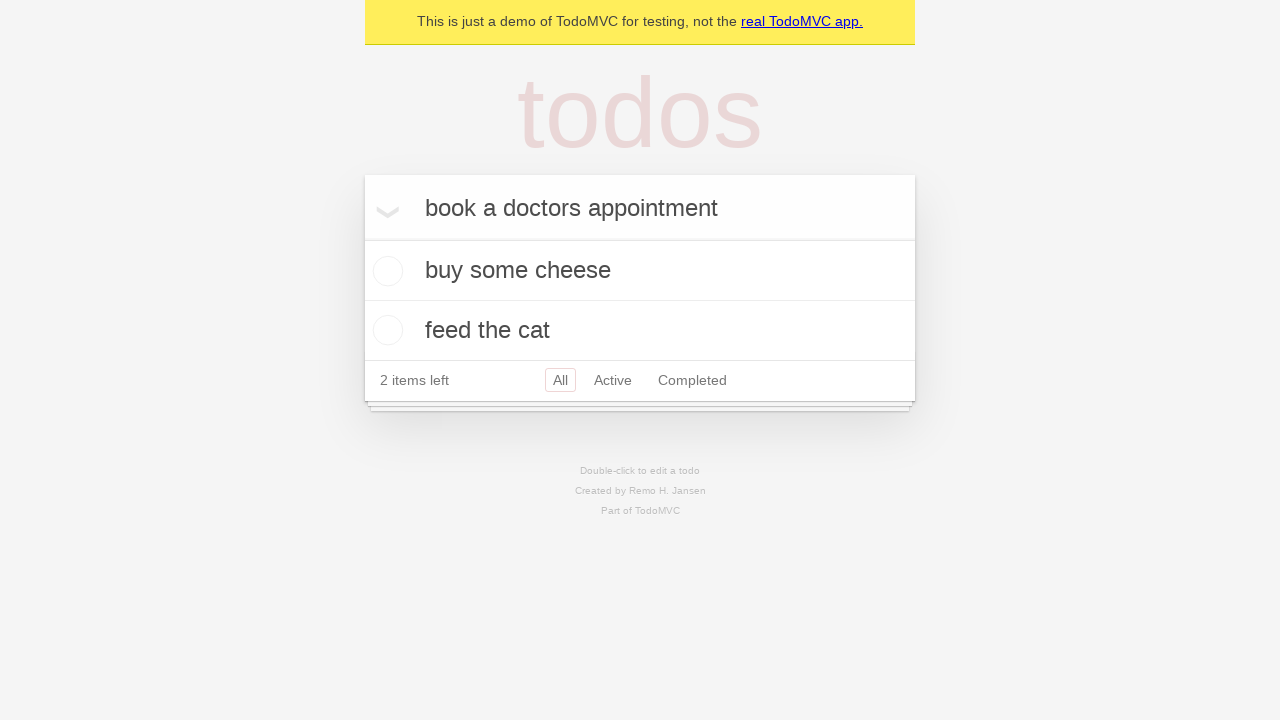

Pressed Enter to create third todo item on .new-todo
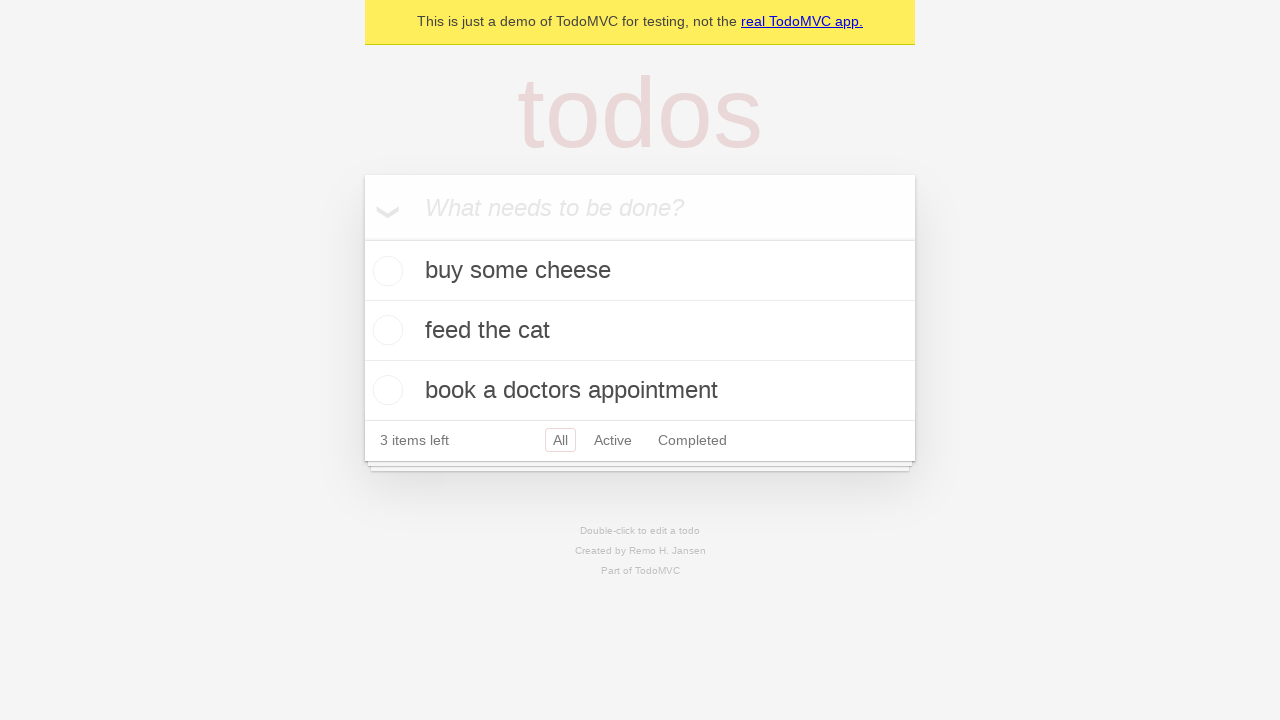

All three todo items have loaded in the list
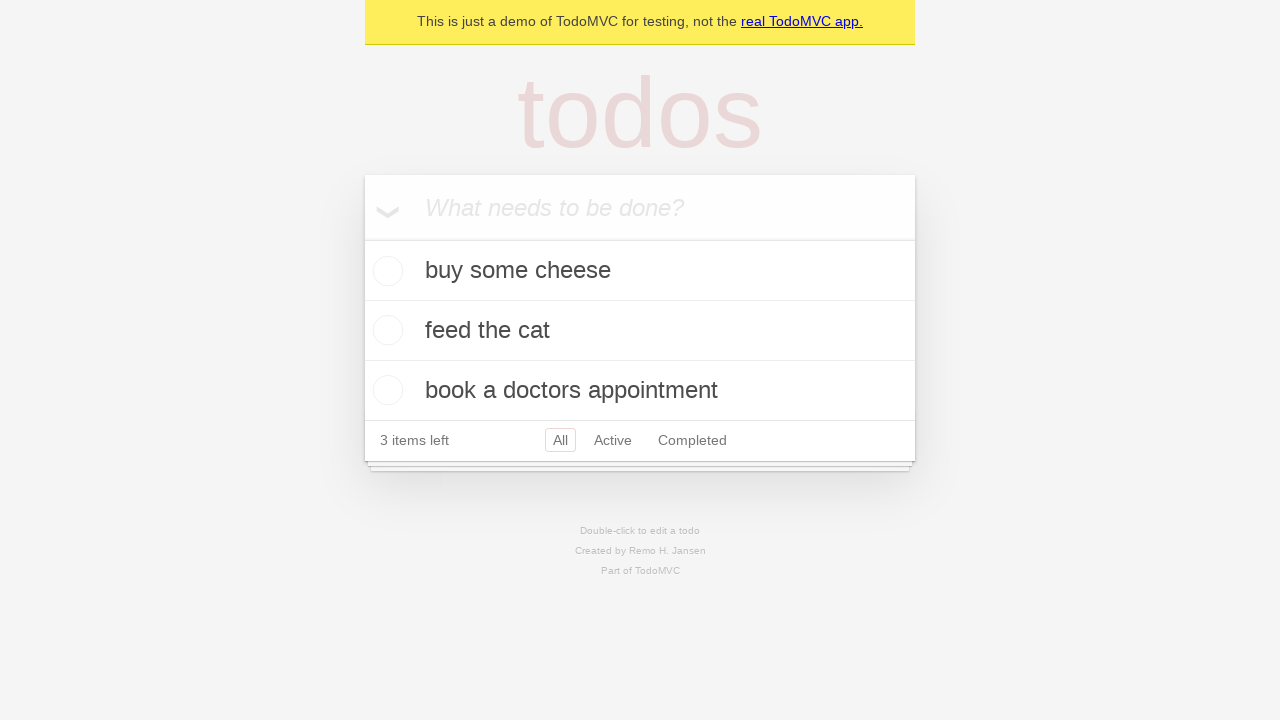

Marked second todo item as complete at (385, 330) on .todo-list li .toggle >> nth=1
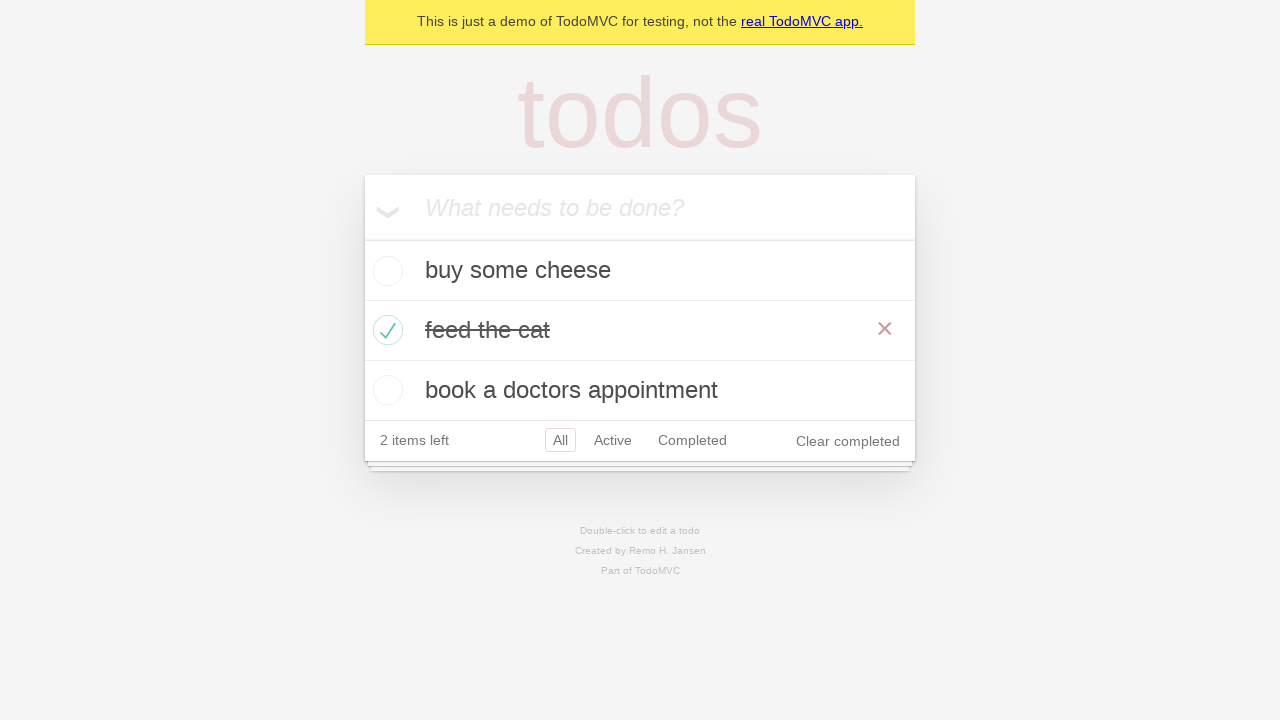

Clicked Active filter to display only incomplete items at (613, 440) on .filters >> text=Active
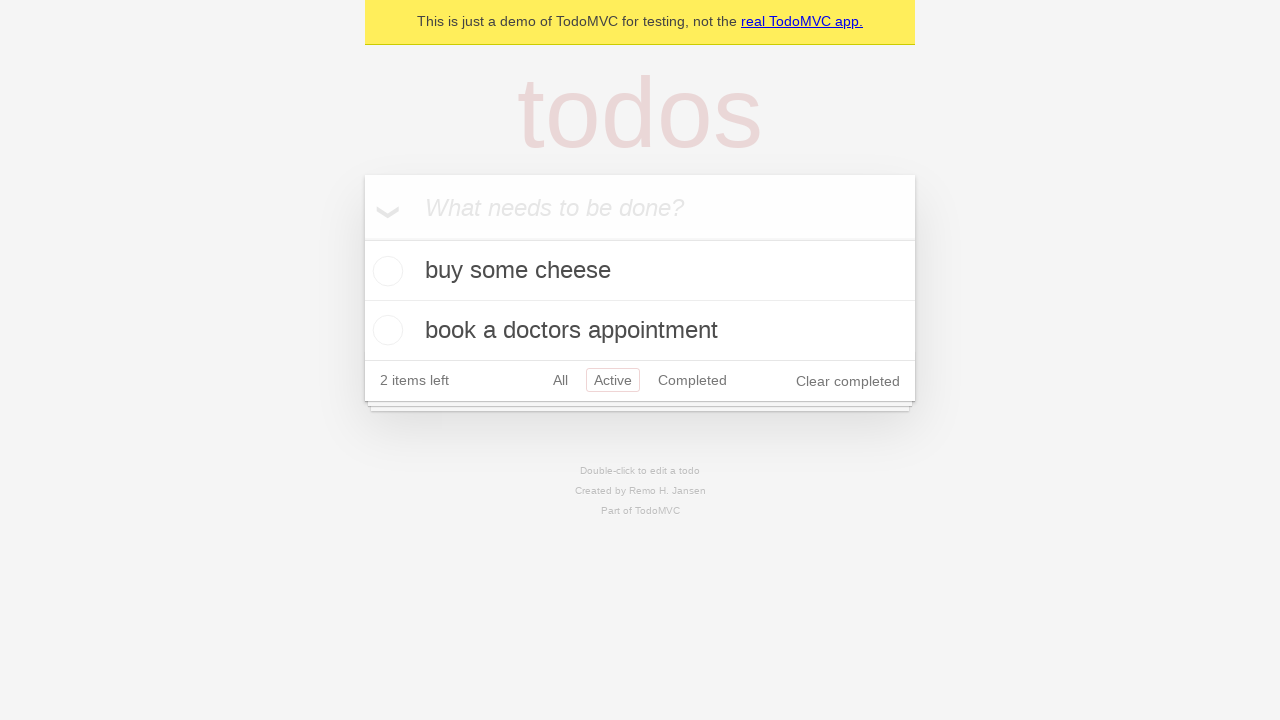

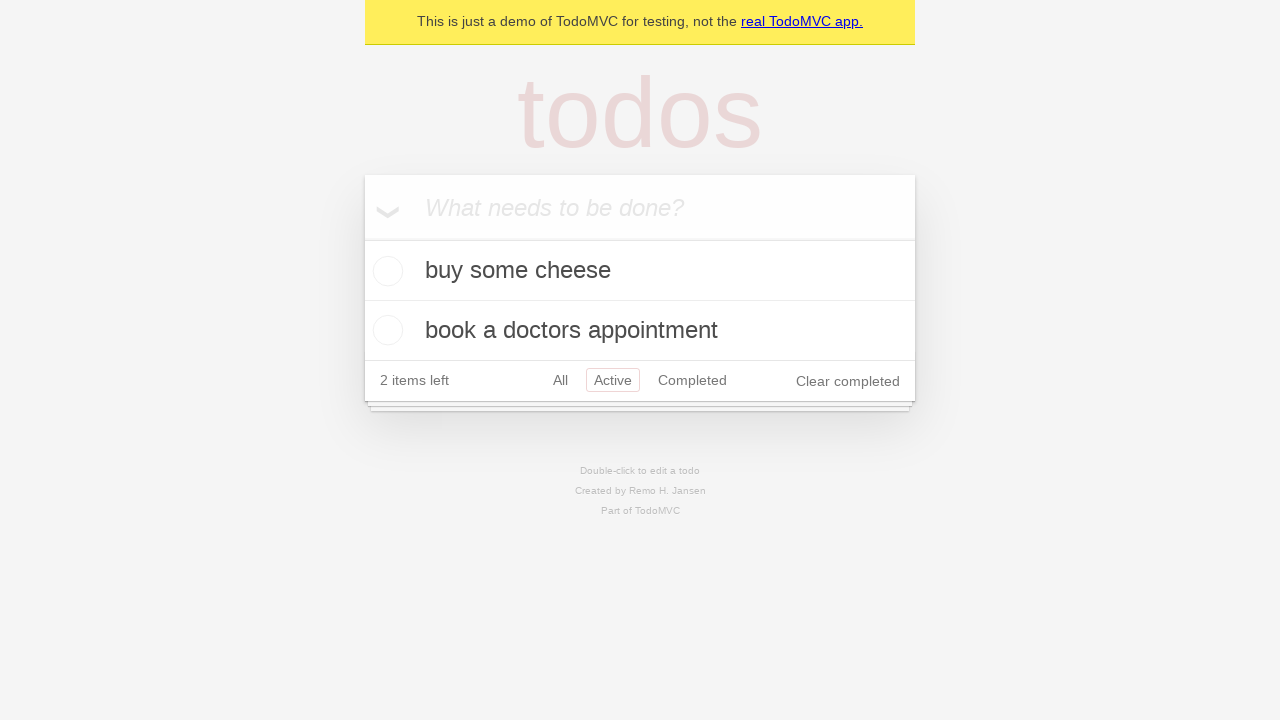